Navigates to telemart.ua website and reloads the page while monitoring console for errors

Starting URL: https://telemart.ua/

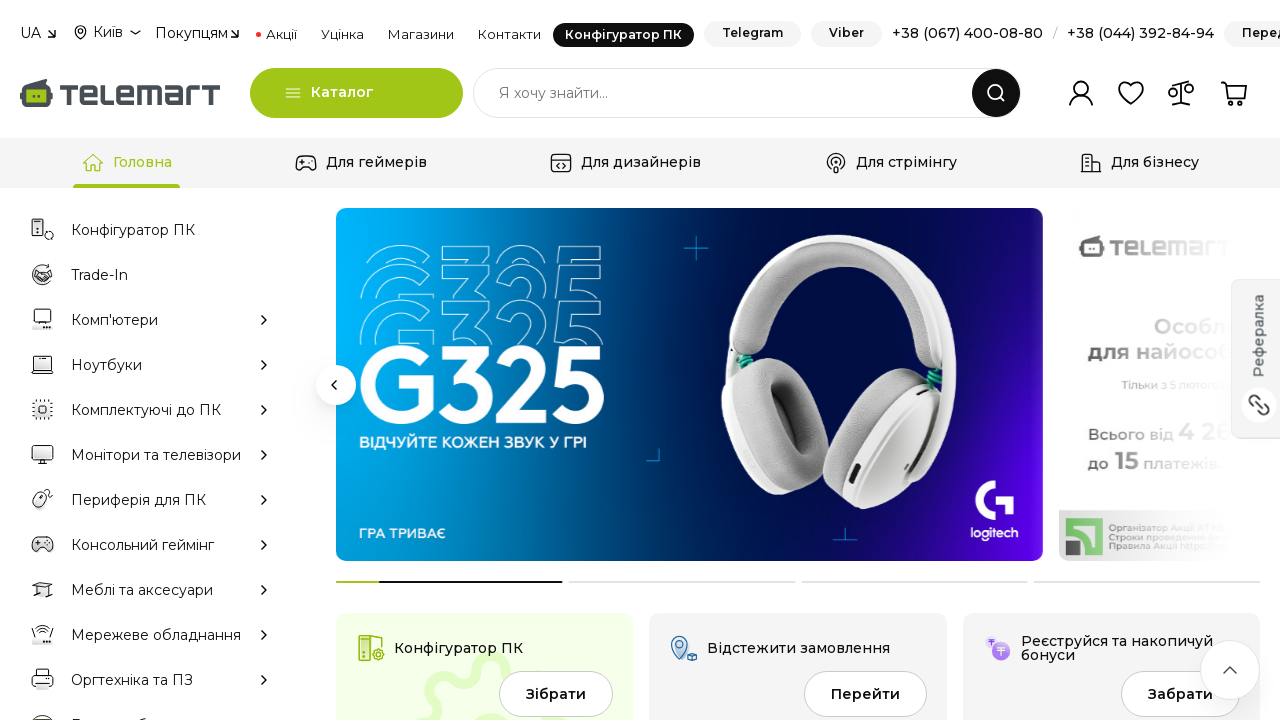

Reloaded the telemart.ua page
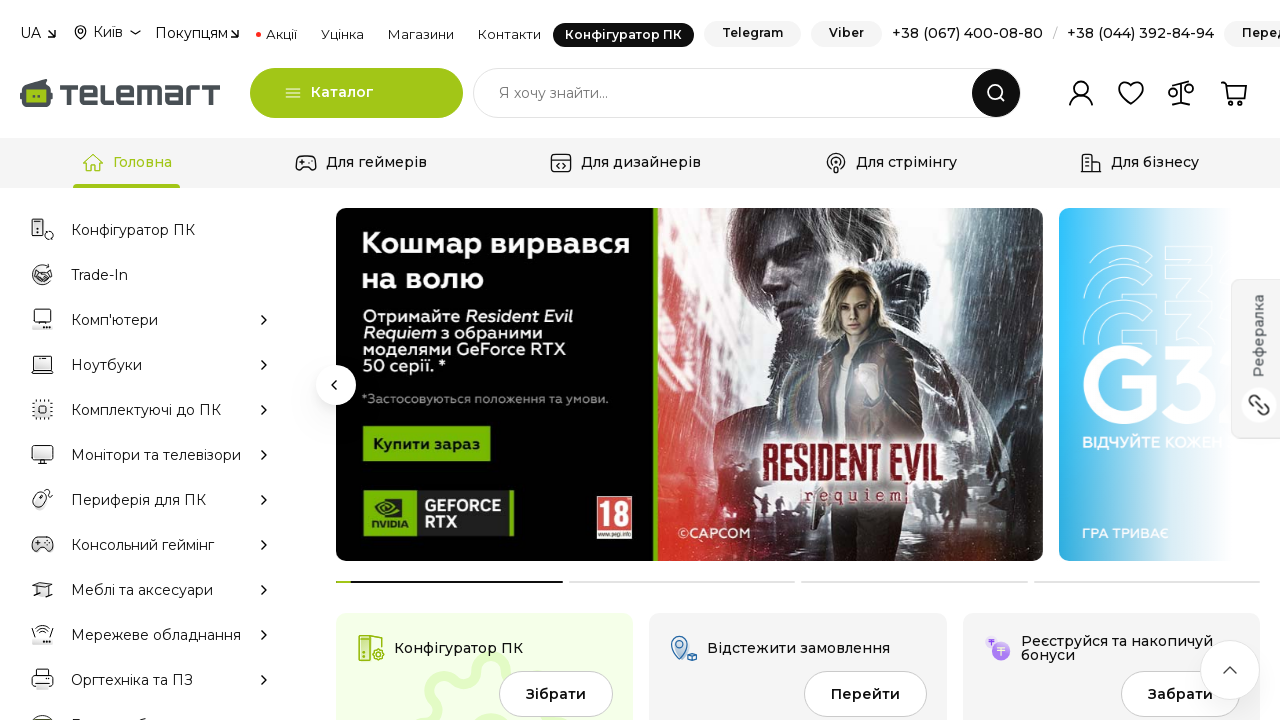

Page fully loaded after reload (domcontentloaded state reached)
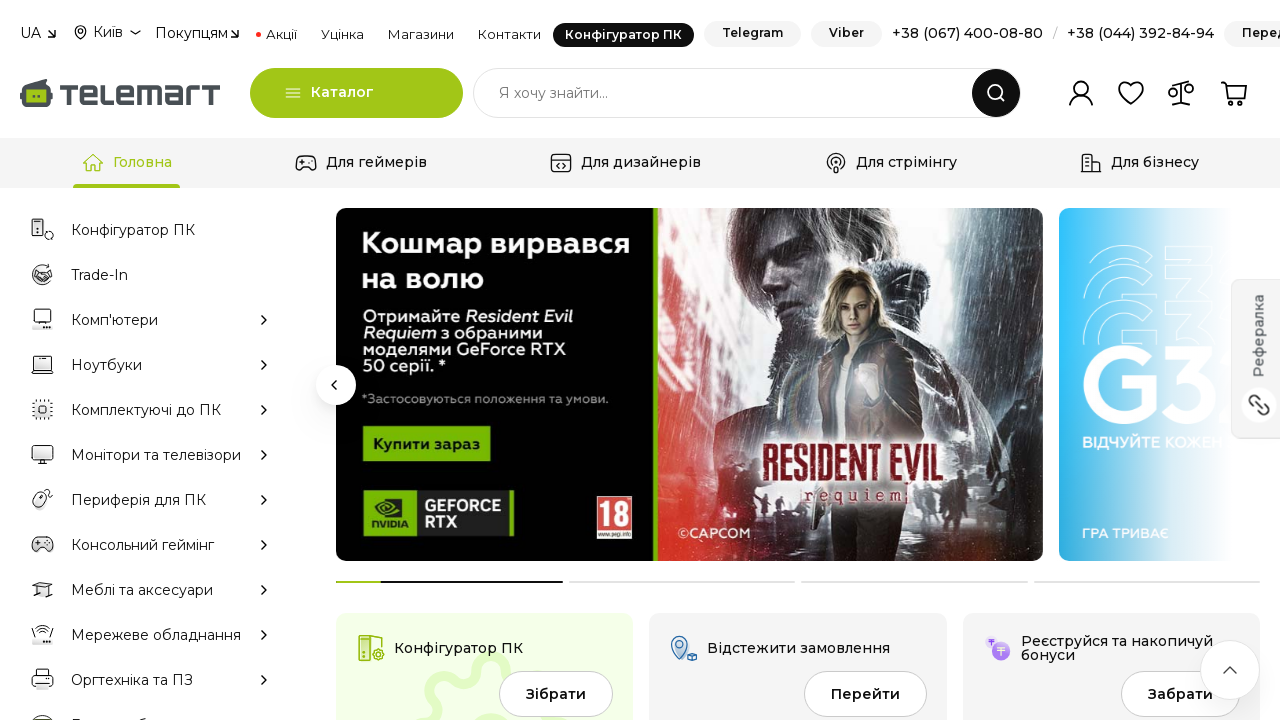

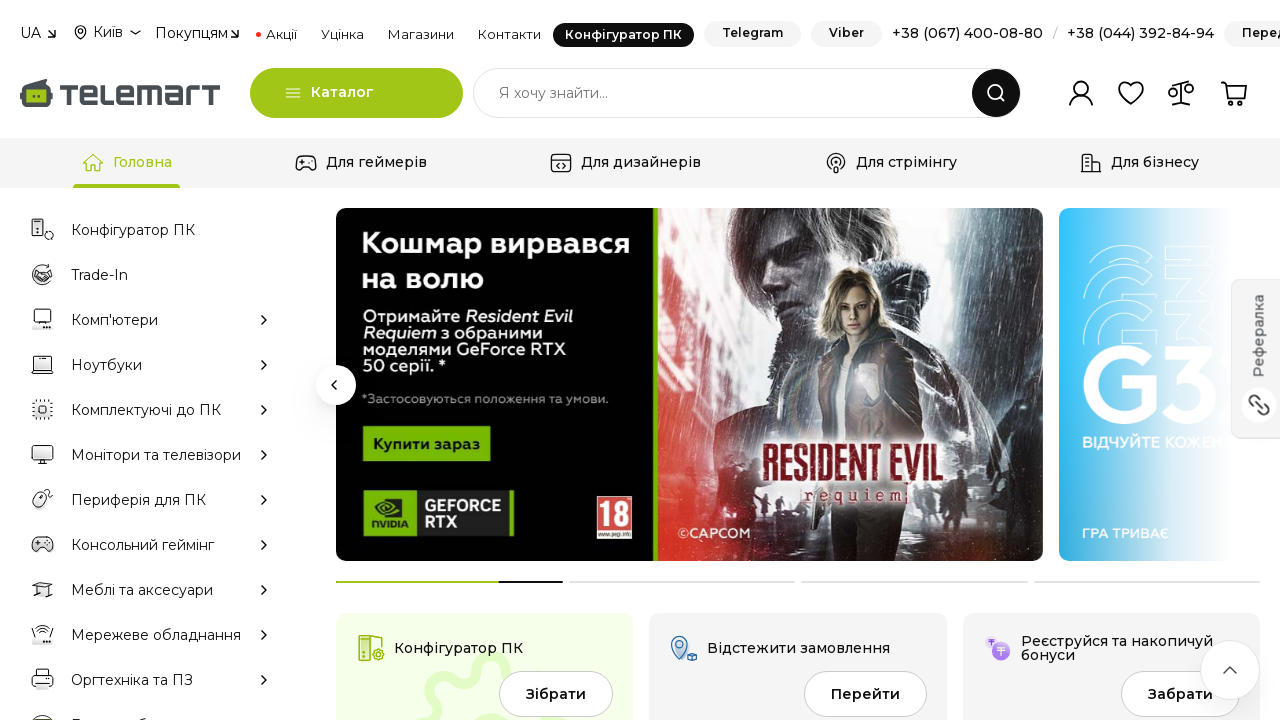